Tests clicking a link that opens a popup window on a blog page to verify the popup functionality works correctly.

Starting URL: http://omayo.blogspot.com/

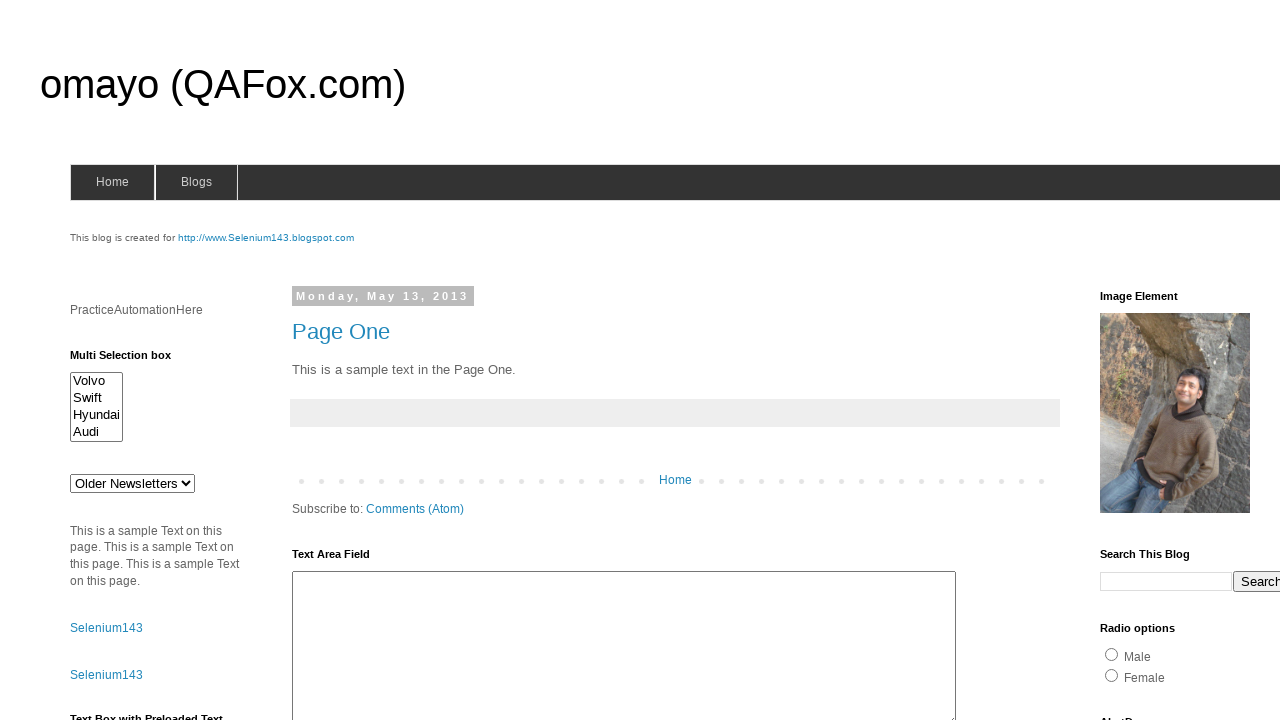

Clicked link to open popup window at (132, 360) on xpath=//a[.='Open a popup window']
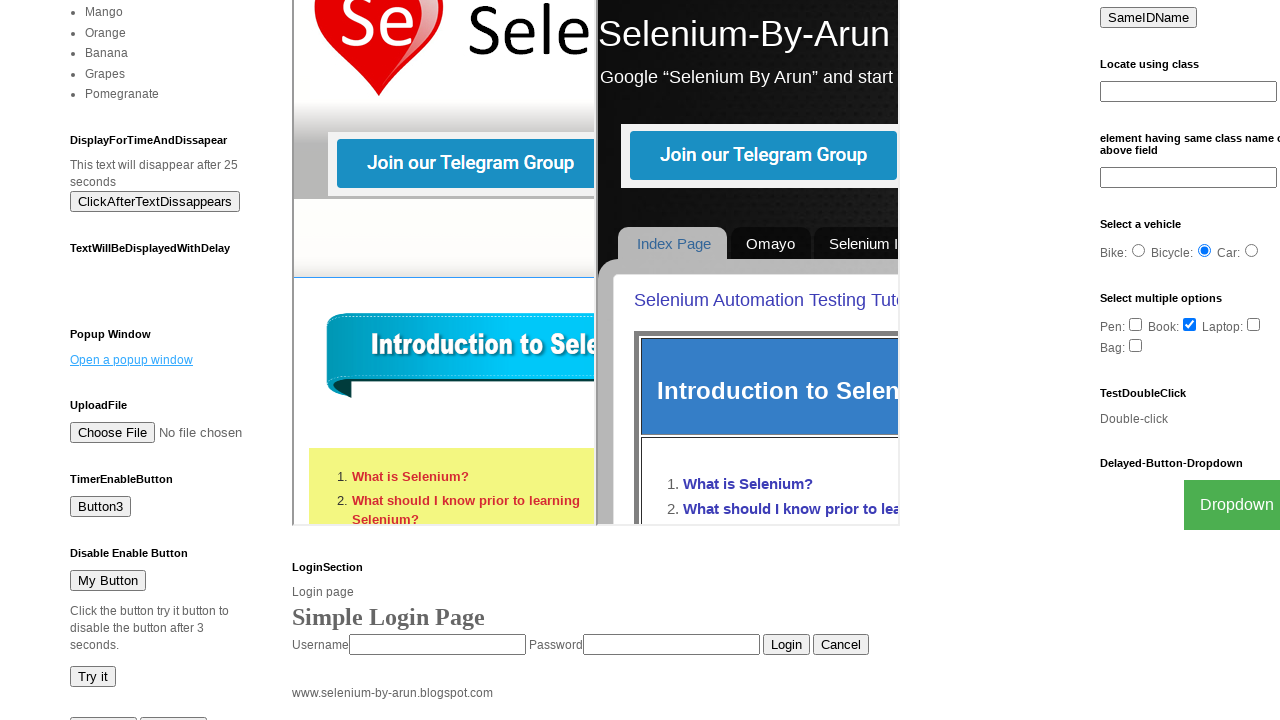

Waited 1000ms for popup window to open
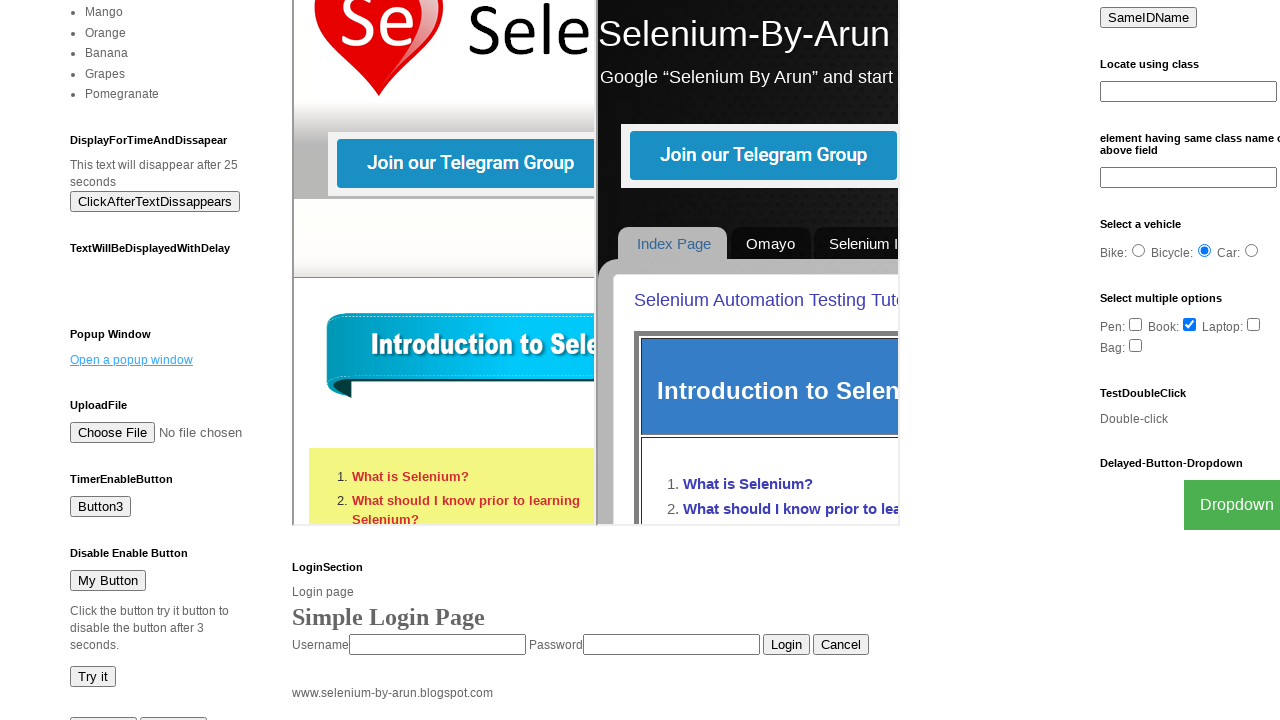

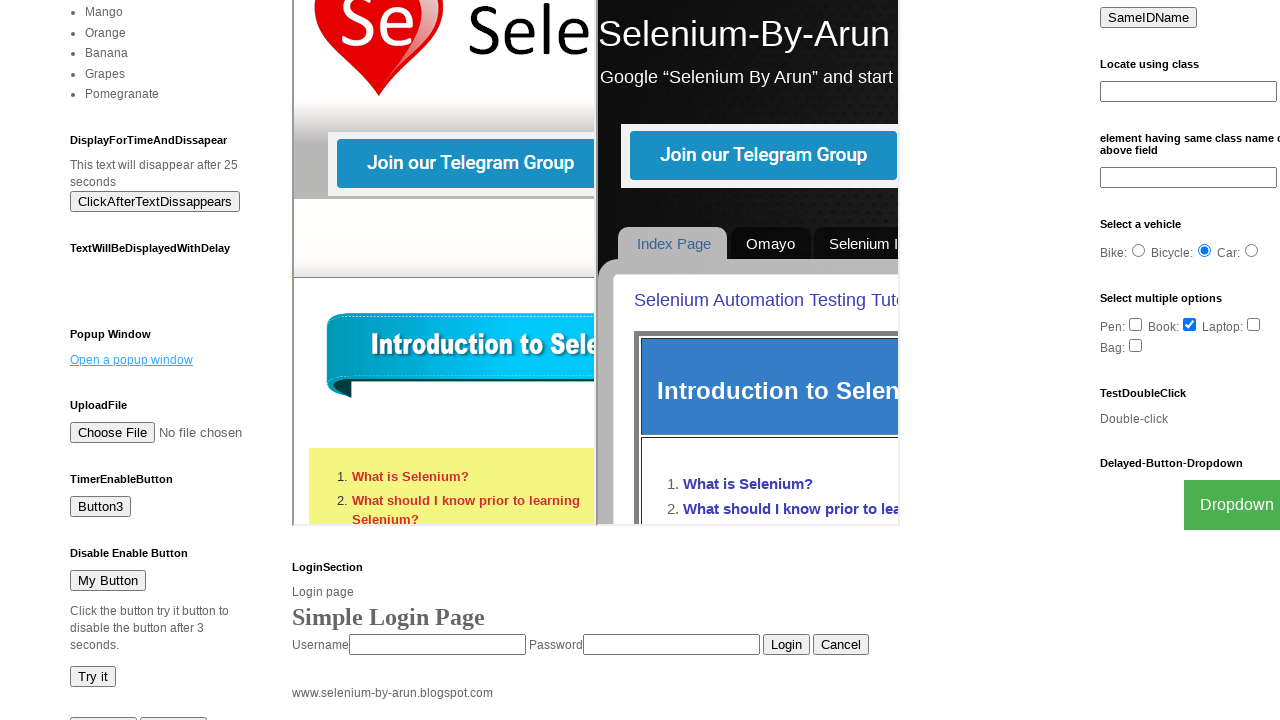